Tests jQuery UI menu functionality by verifying disabled elements, hovering over menu items to reveal submenus, clicking download links, and navigating to a linked page.

Starting URL: https://the-internet.herokuapp.com/jqueryui/menu

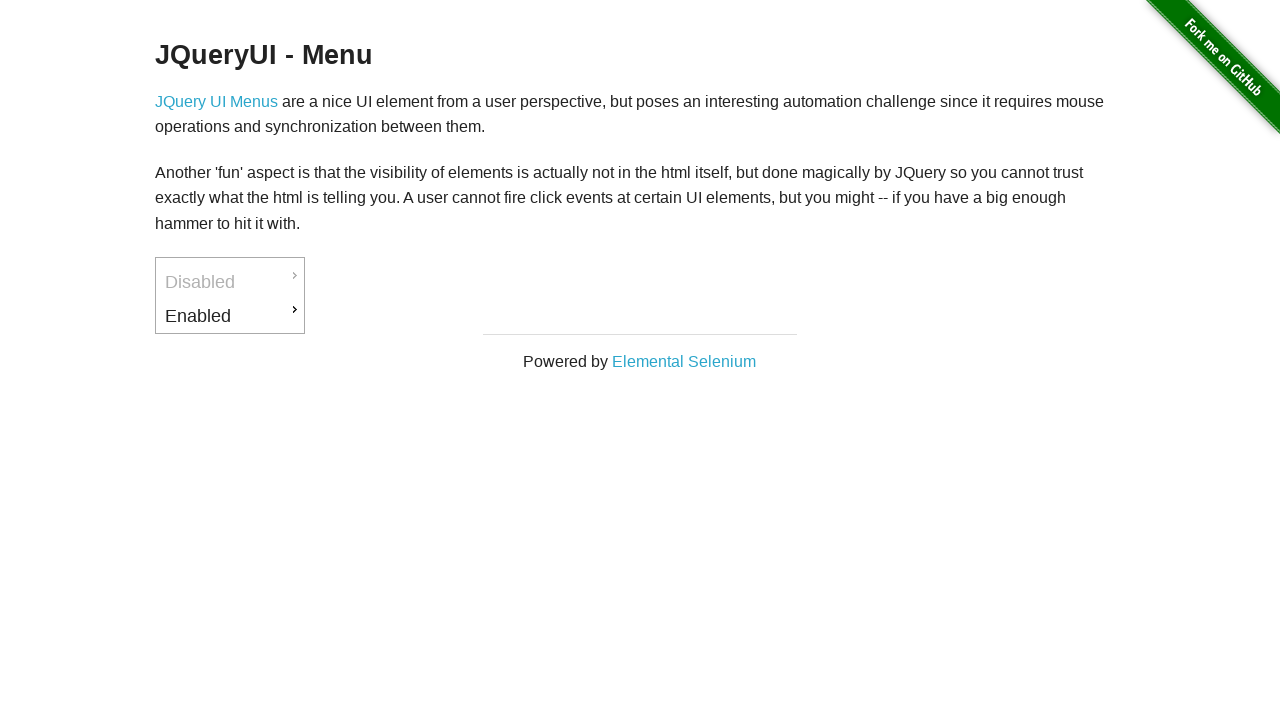

Verified page loaded at correct URL
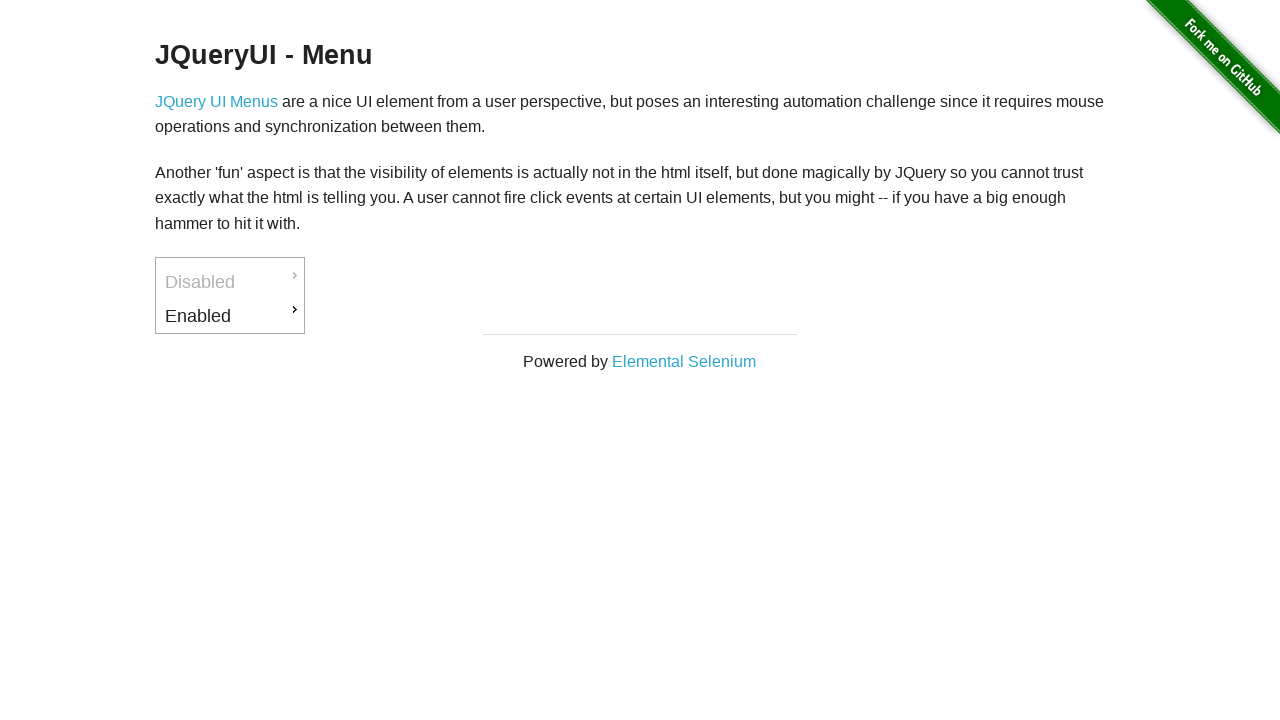

Located menu root element
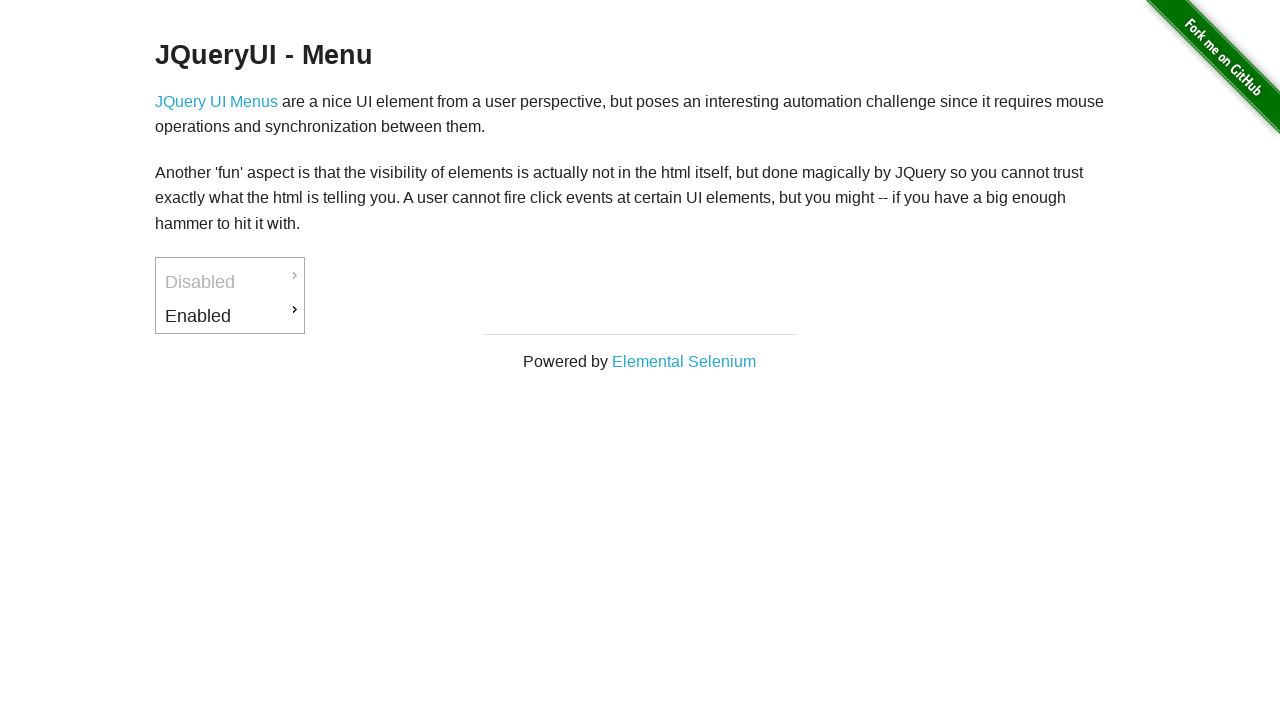

Verified disabled menu item has aria-disabled='true' attribute
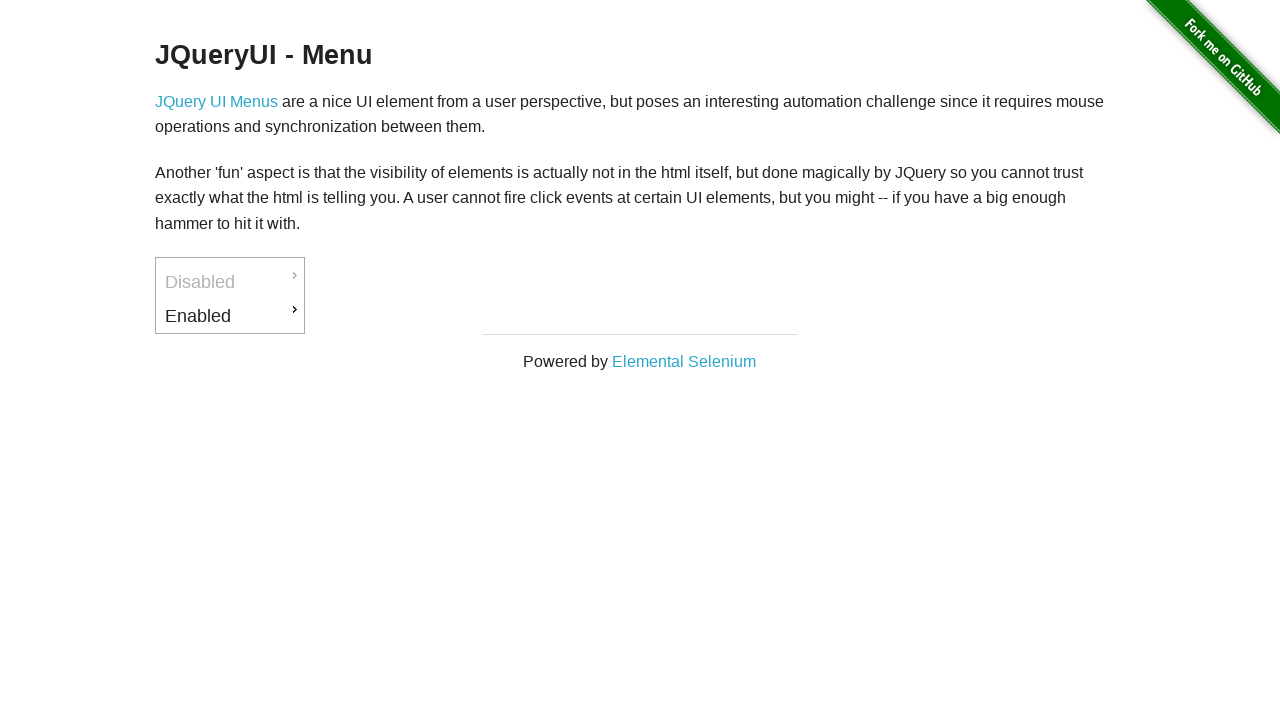

Verified hidden menu item is not visible
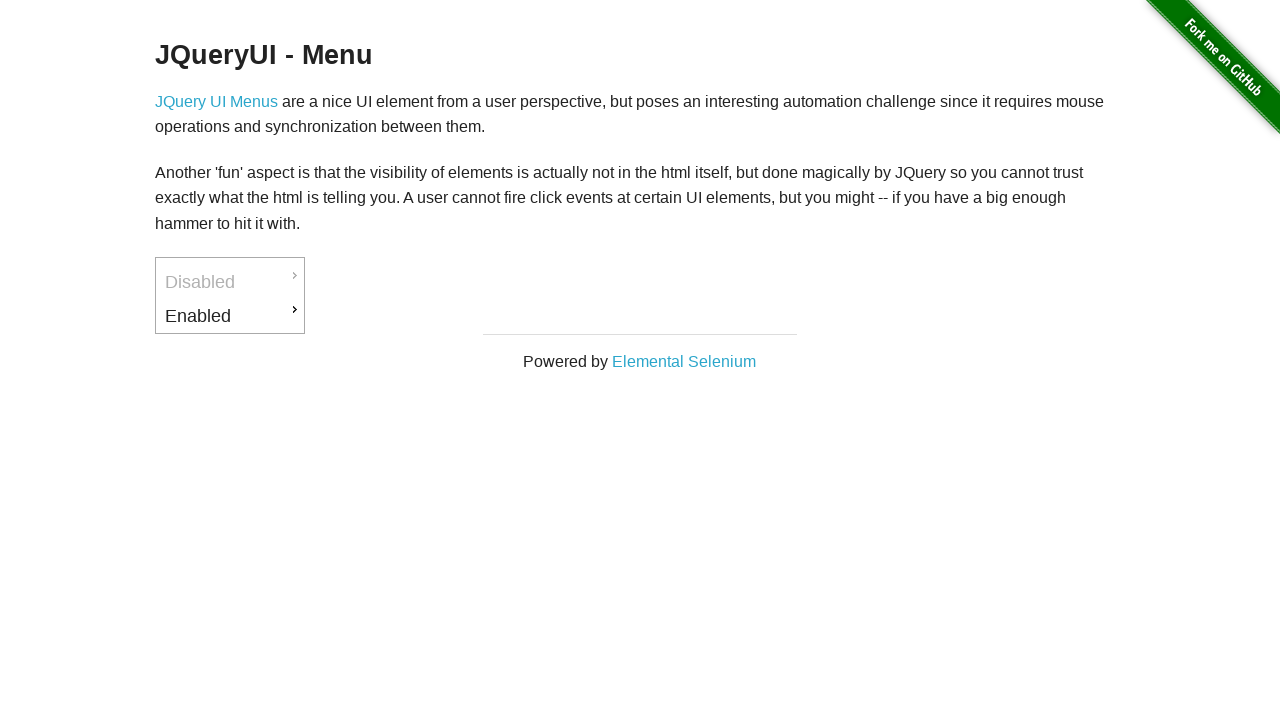

Hovered over 'Enabled' menu item at (230, 316) on #ui-id-3
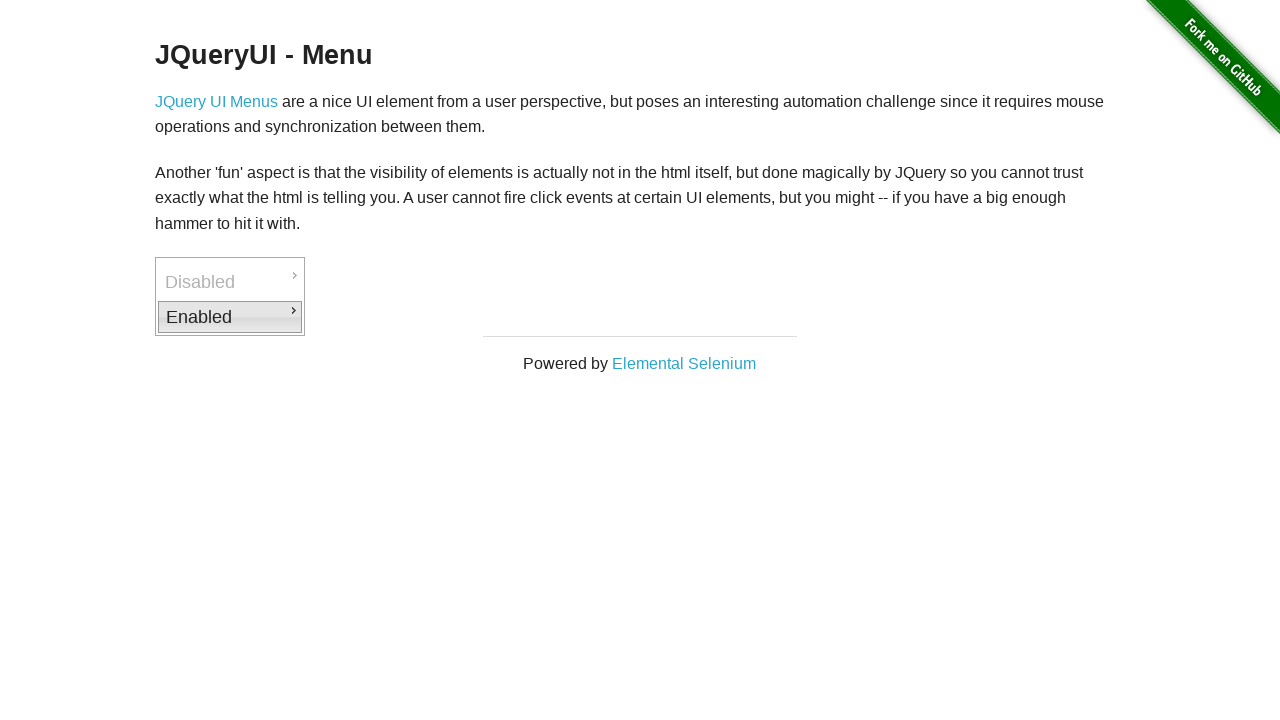

Waited 500ms for submenu animation
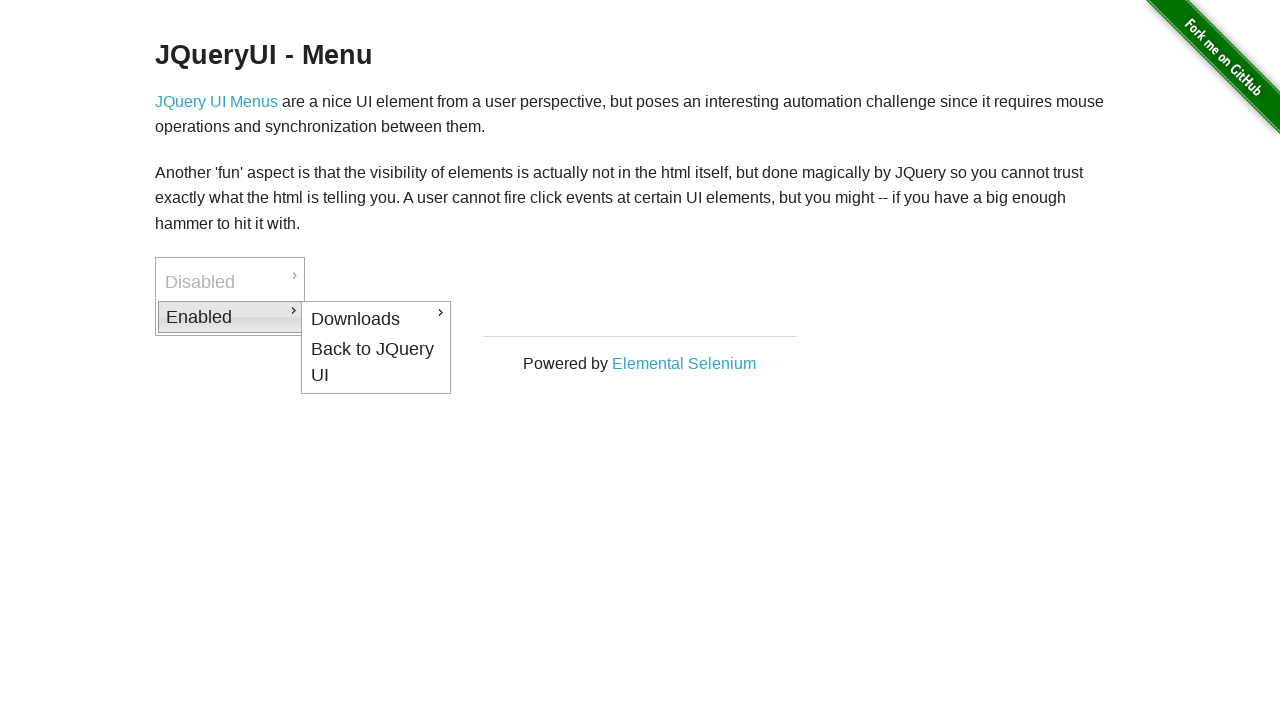

Verified Downloads submenu is visible
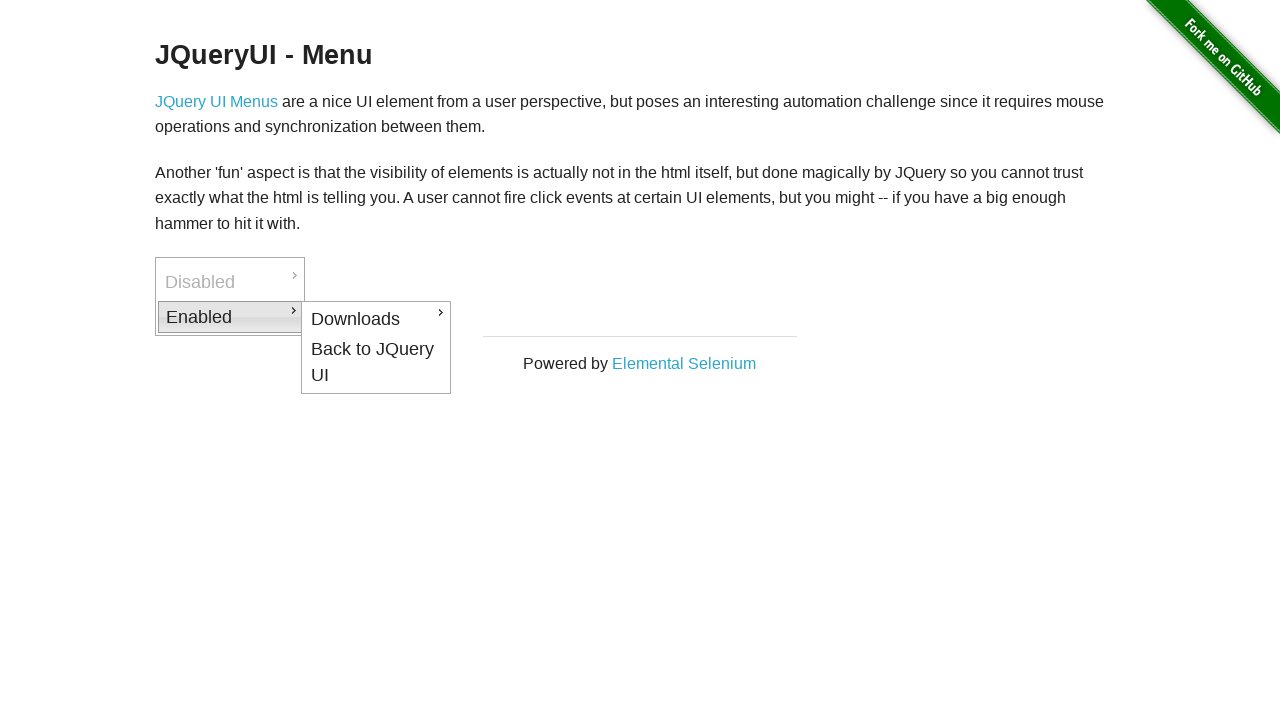

Hovered over menu root to reset state at (230, 282) on #ui-id-1
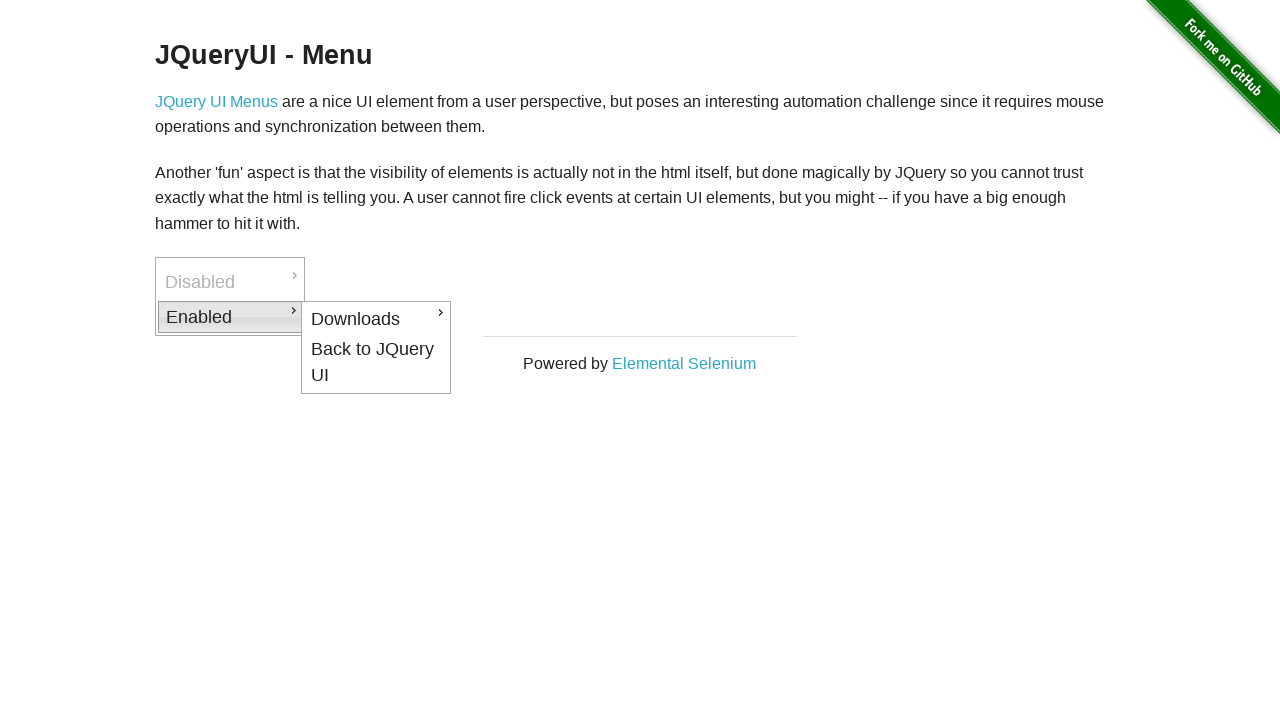

Waited 500ms for menu to reset
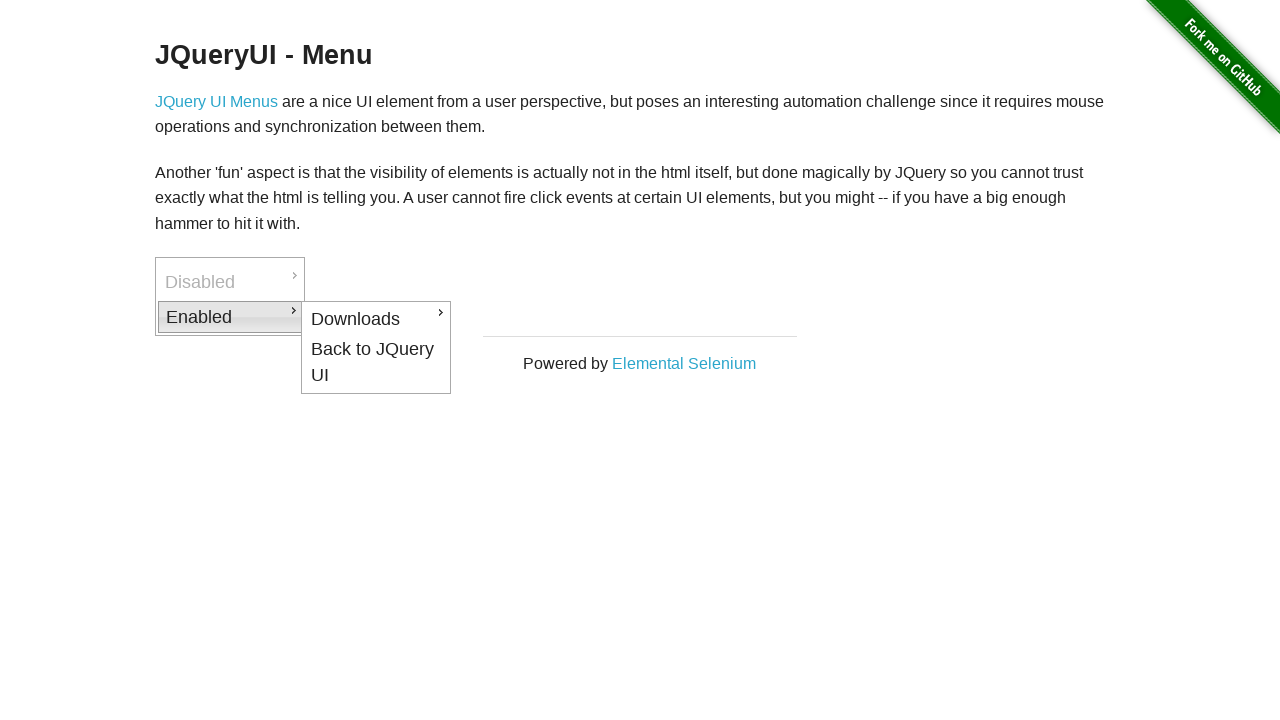

Hovered over 'Enabled' menu item again at (230, 317) on #ui-id-3
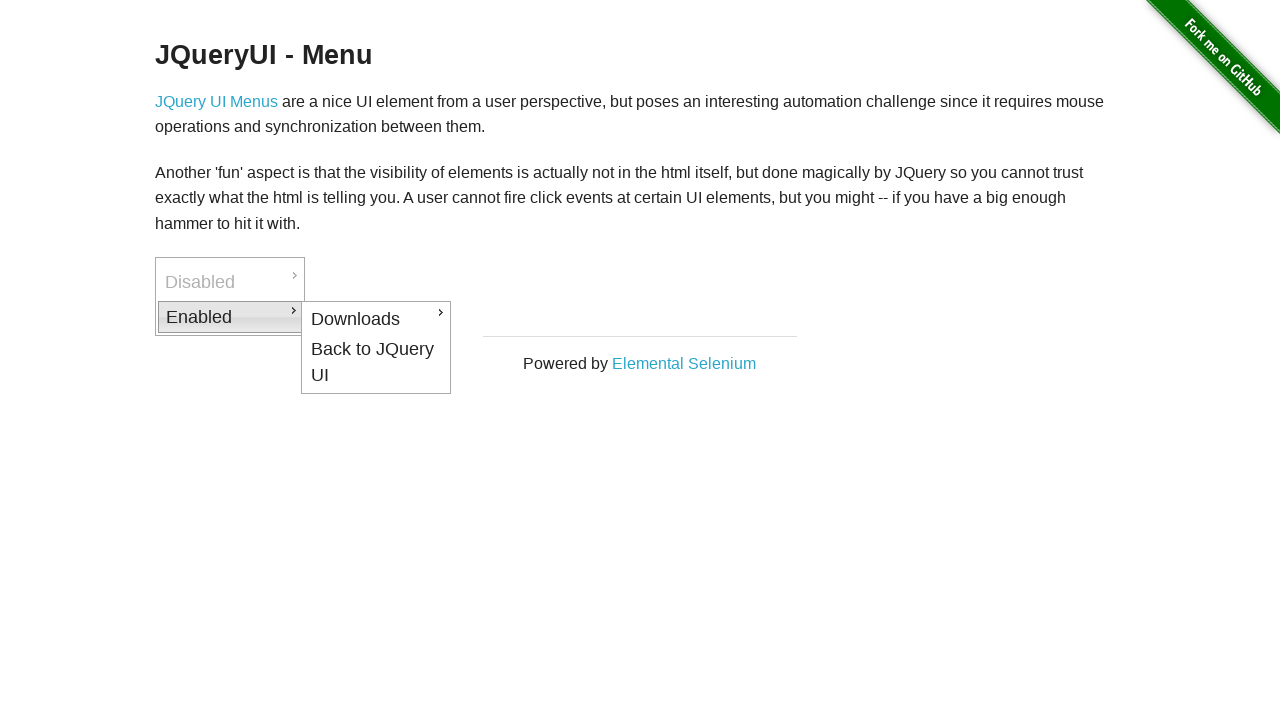

Waited 500ms for submenu animation
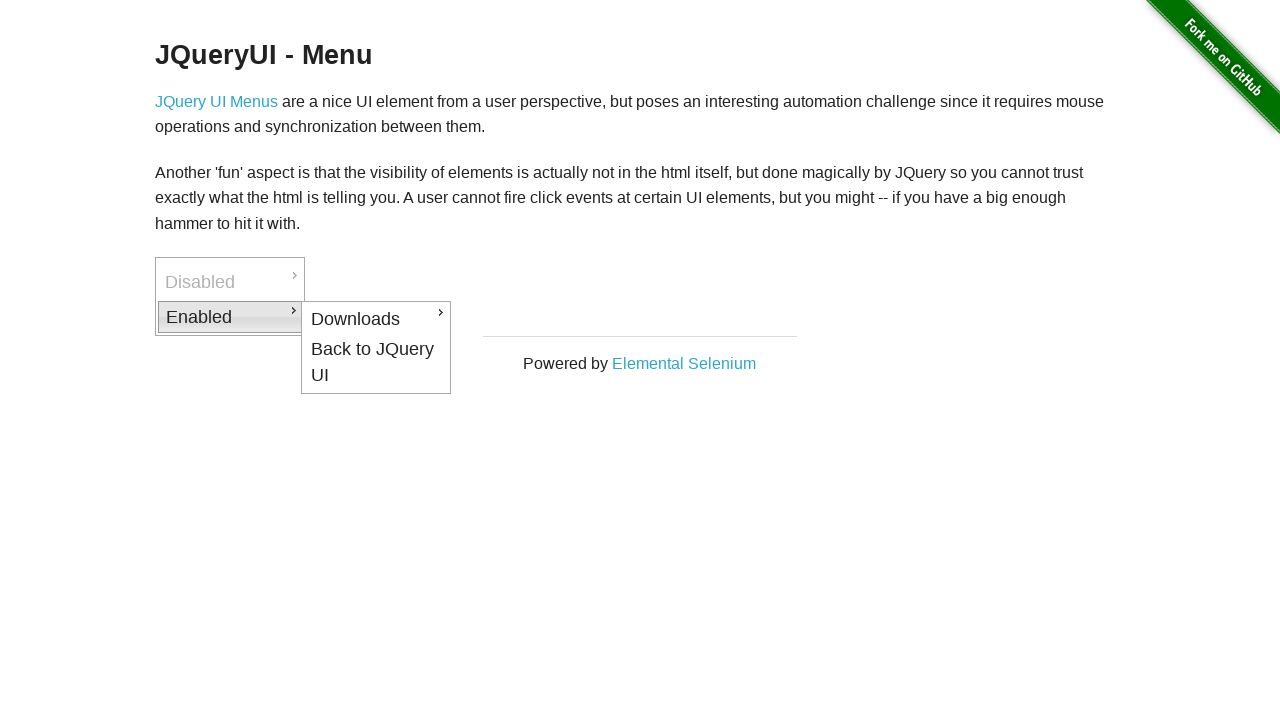

Hovered over Downloads submenu at (376, 319) on #ui-id-4
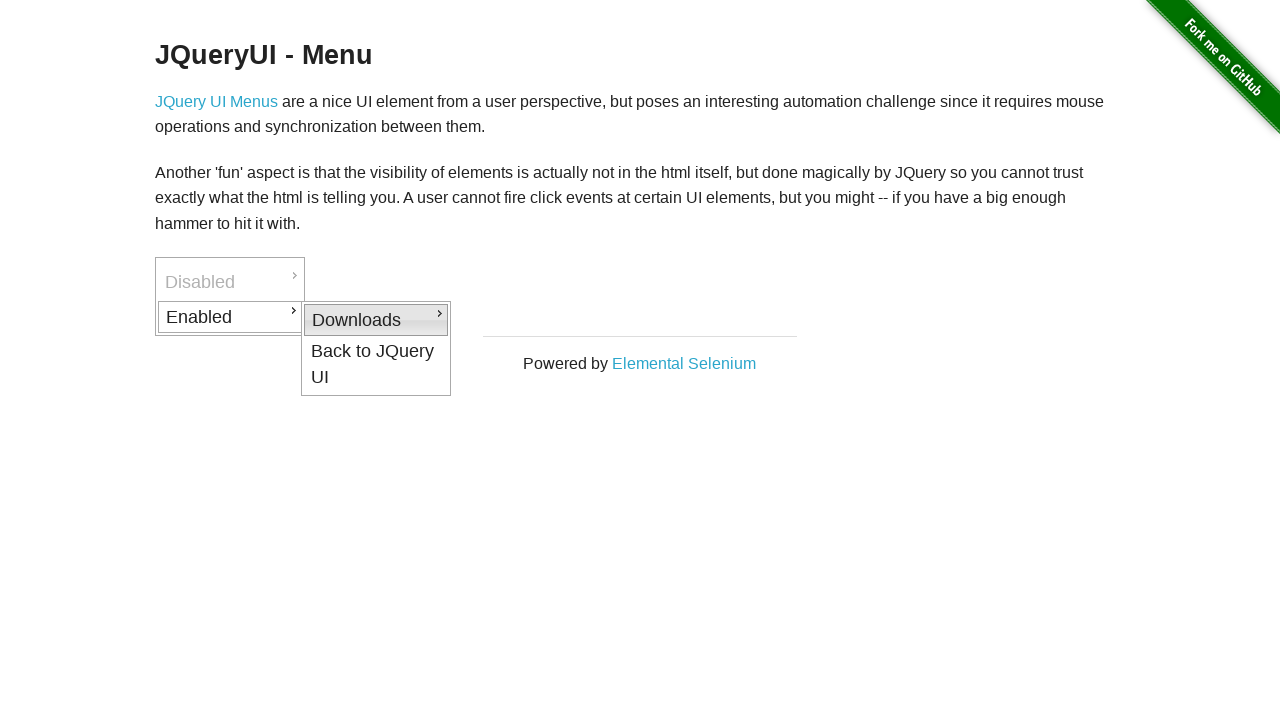

Waited 500ms for sub-items animation
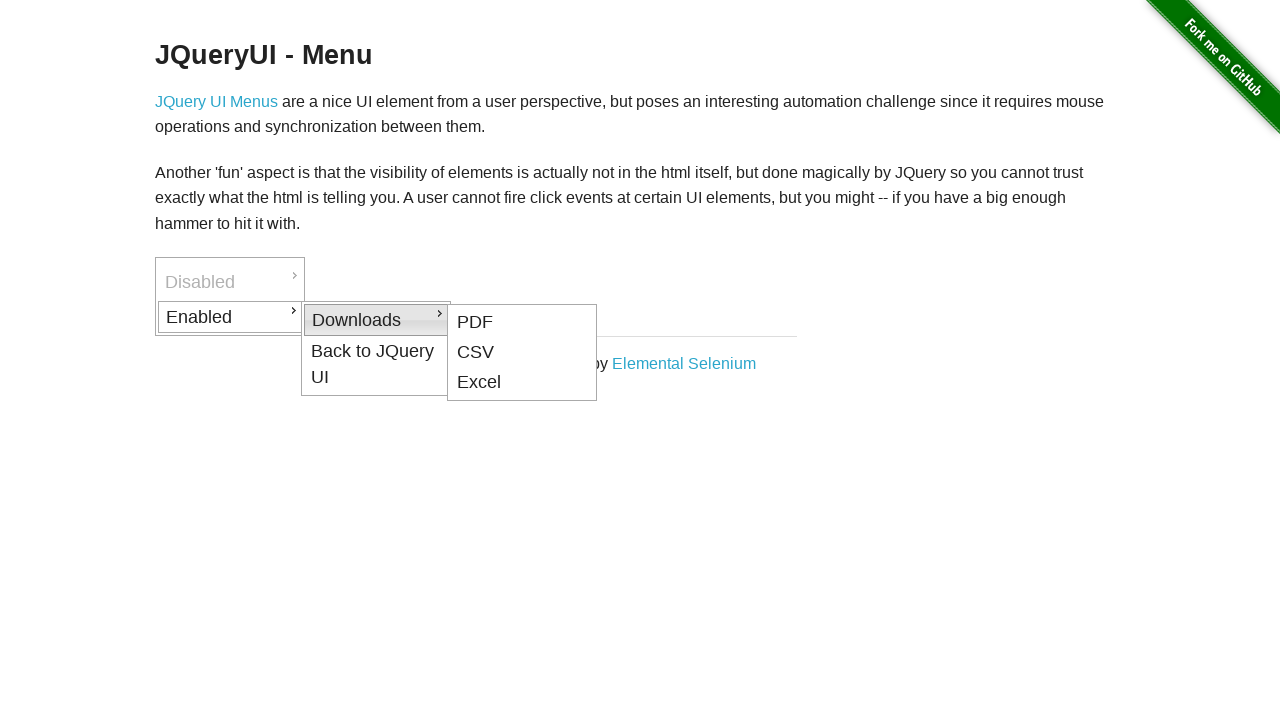

Verified PDF sub-item is visible
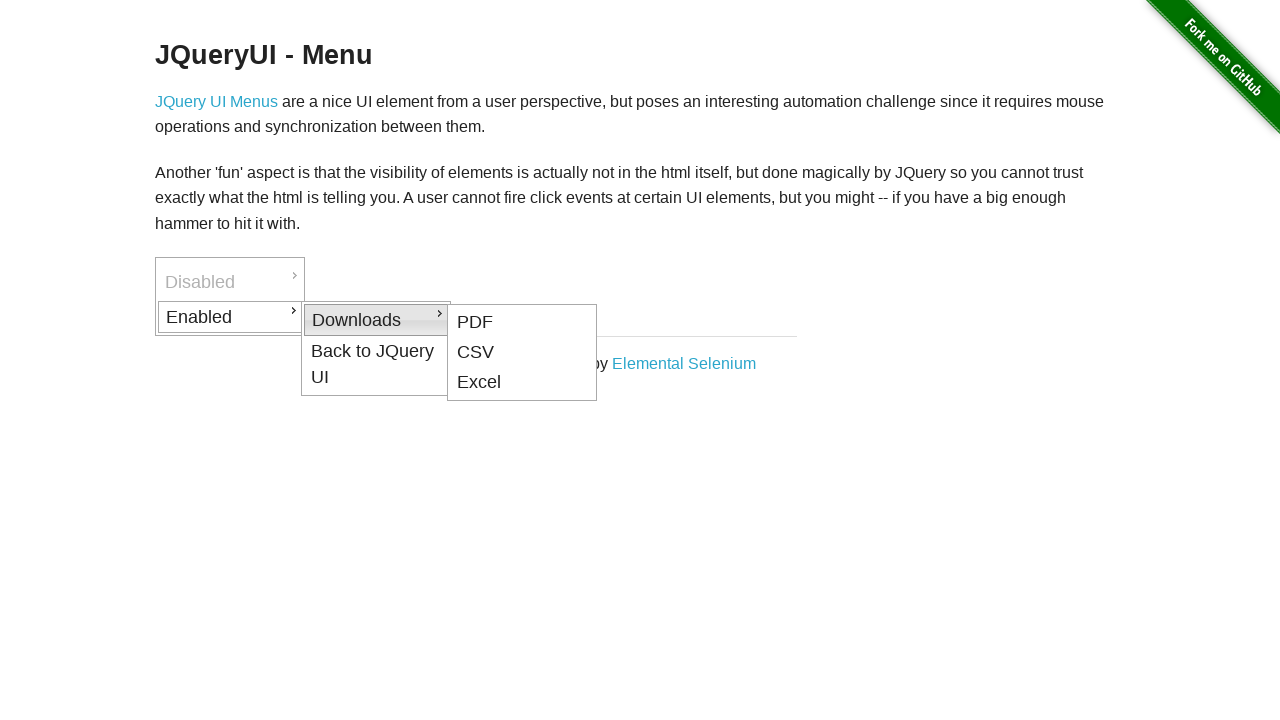

Hovered over menu root to reset state at (230, 282) on #ui-id-1
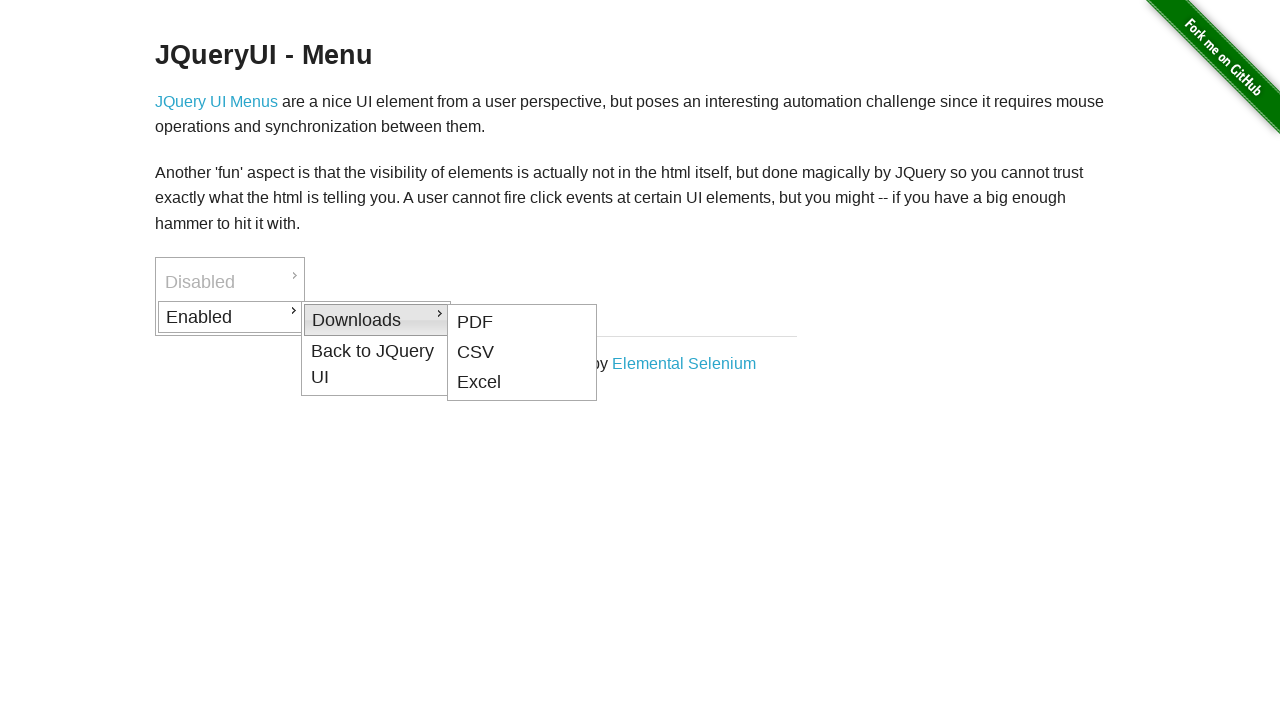

Waited 500ms for menu to reset
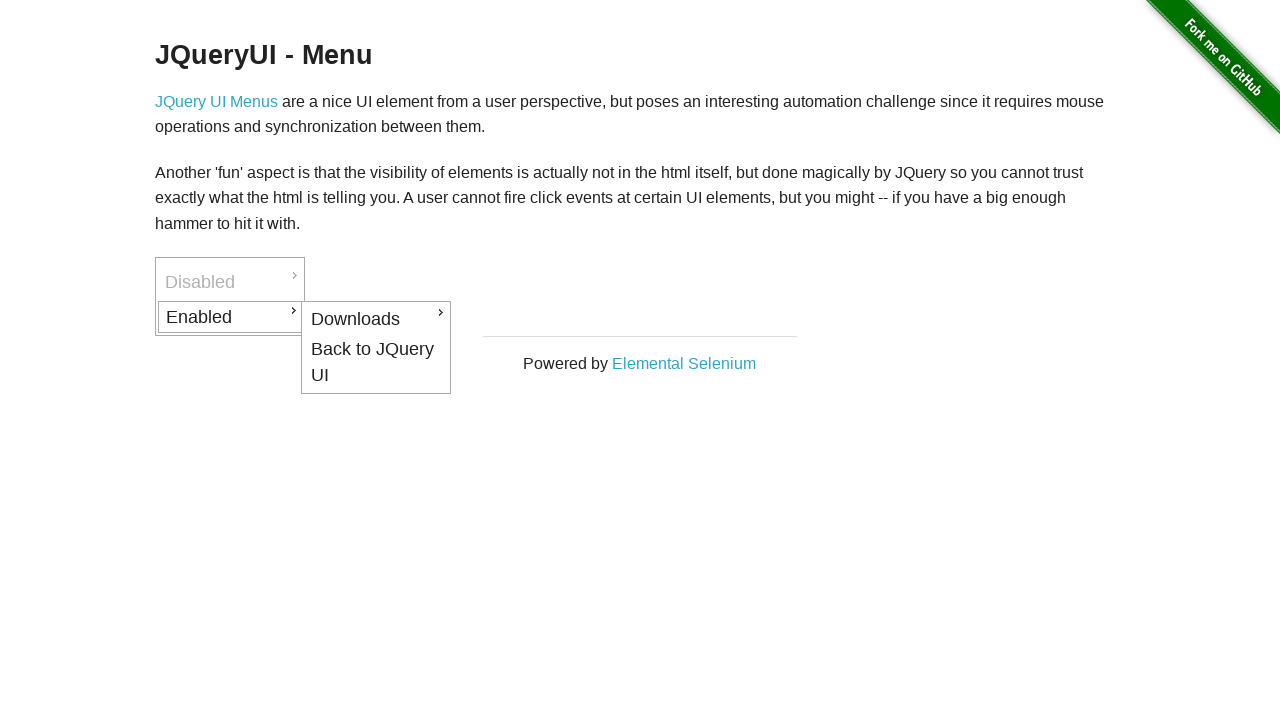

Hovered over 'Enabled' menu item to access PDF at (230, 317) on #ui-id-3
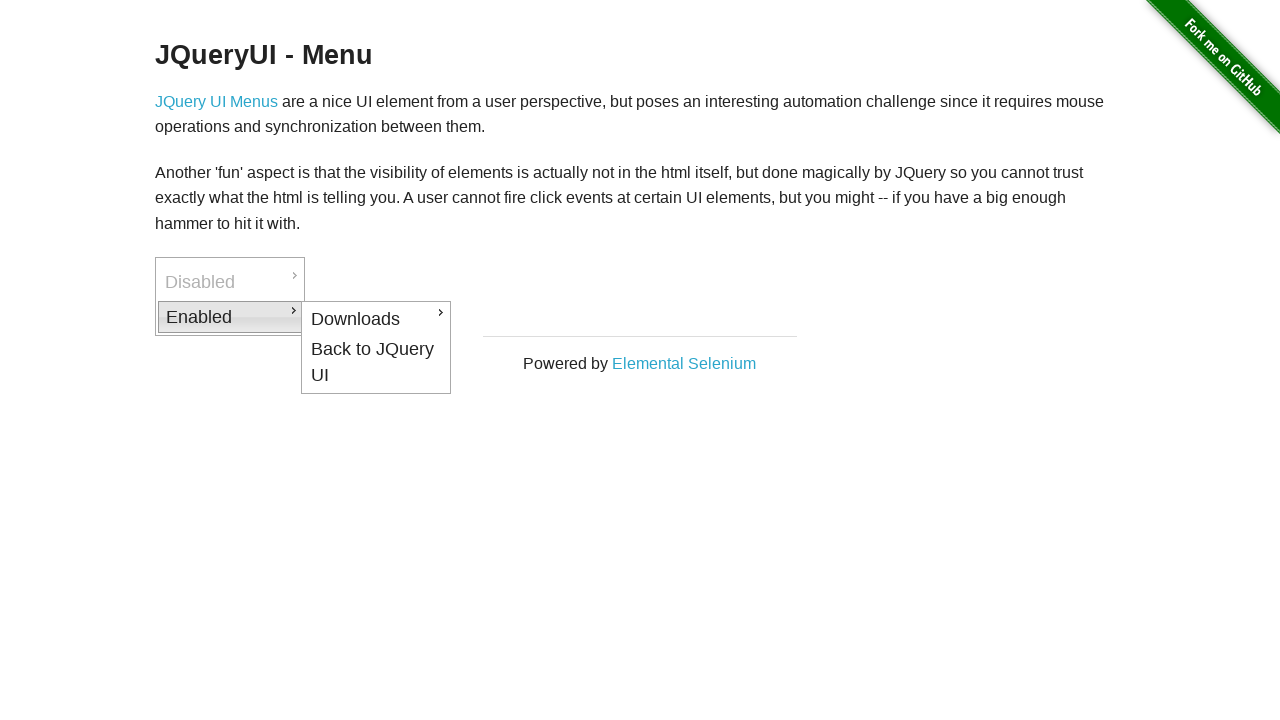

Waited 500ms for submenu animation
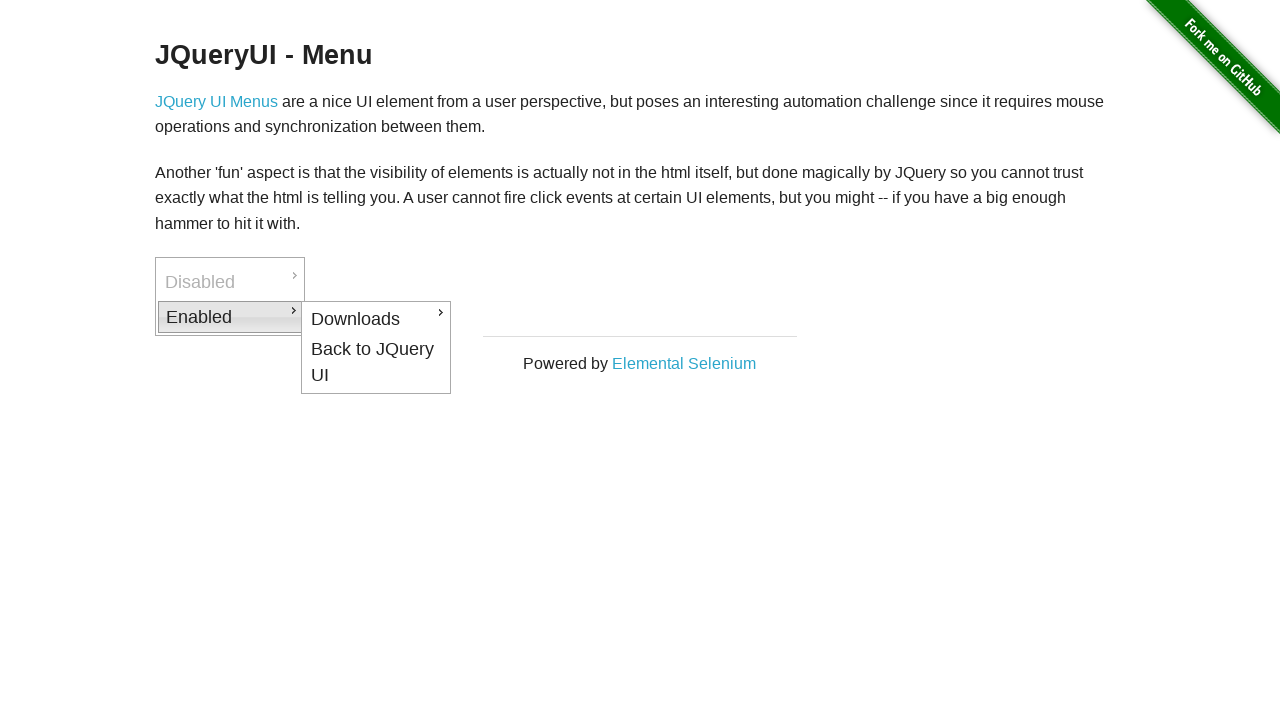

Hovered over Downloads submenu at (376, 319) on #ui-id-4
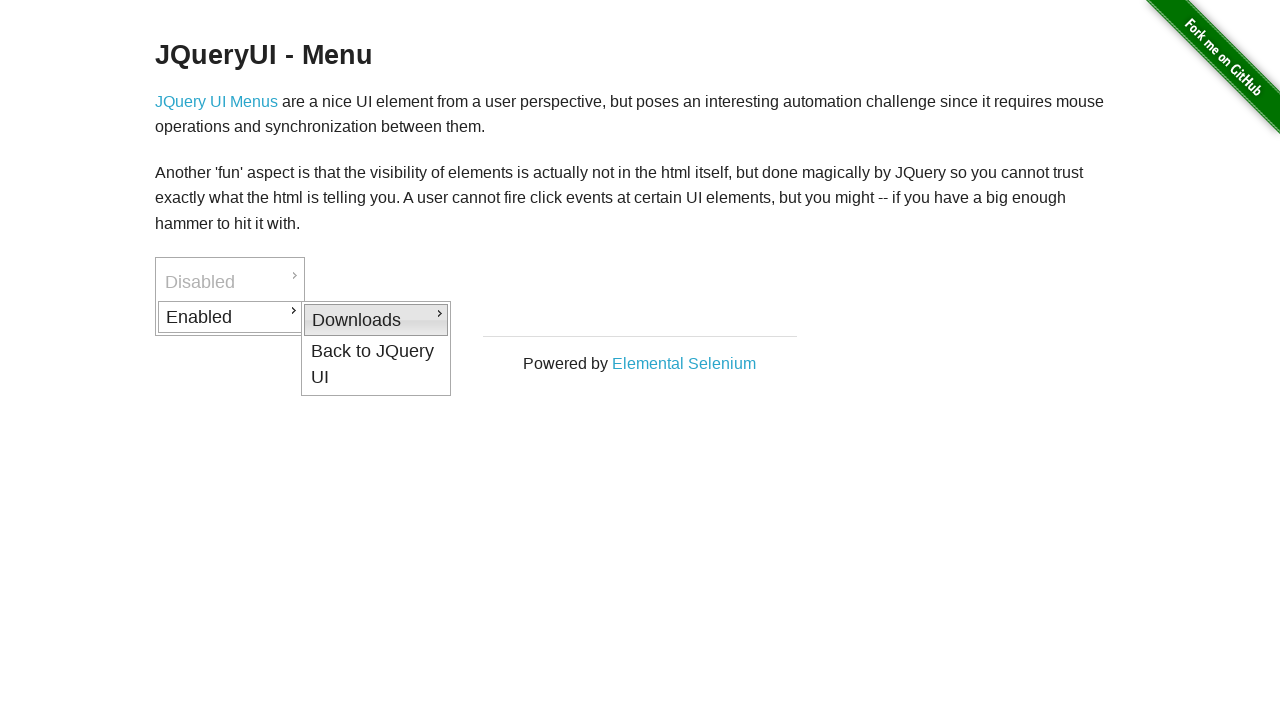

Waited 500ms for sub-items animation
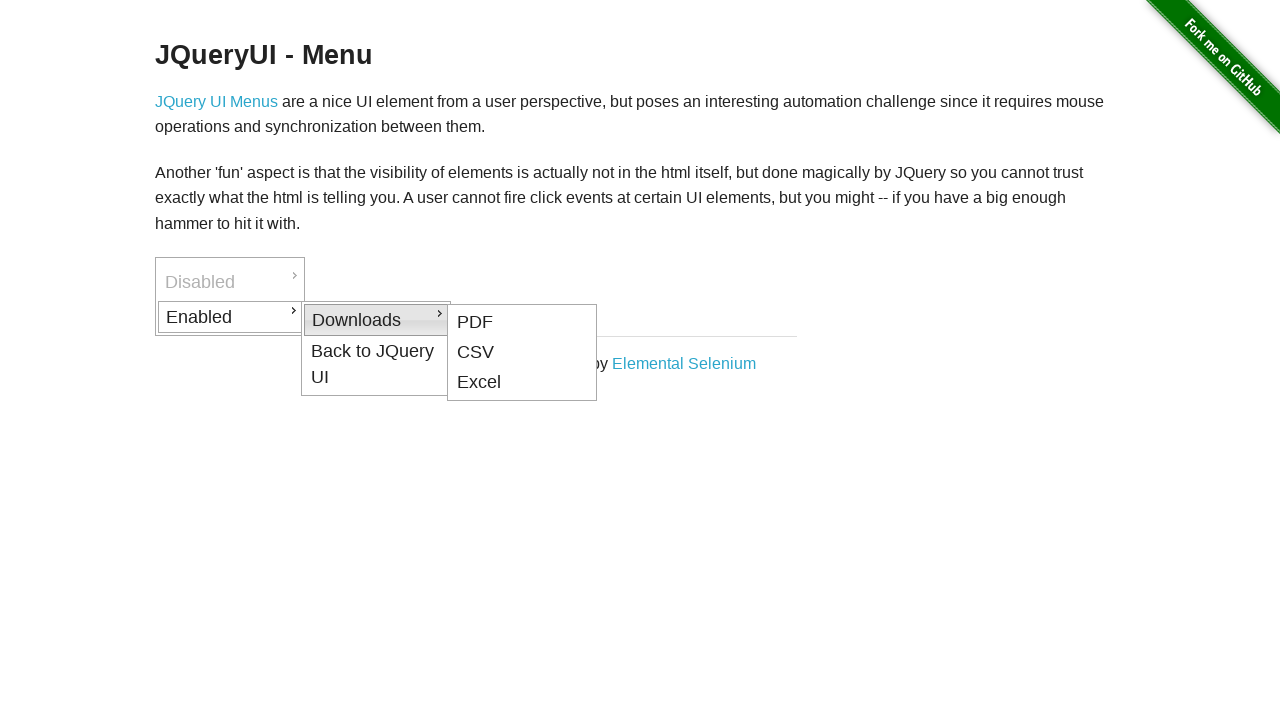

Hovered over PDF download item at (522, 322) on #ui-id-5
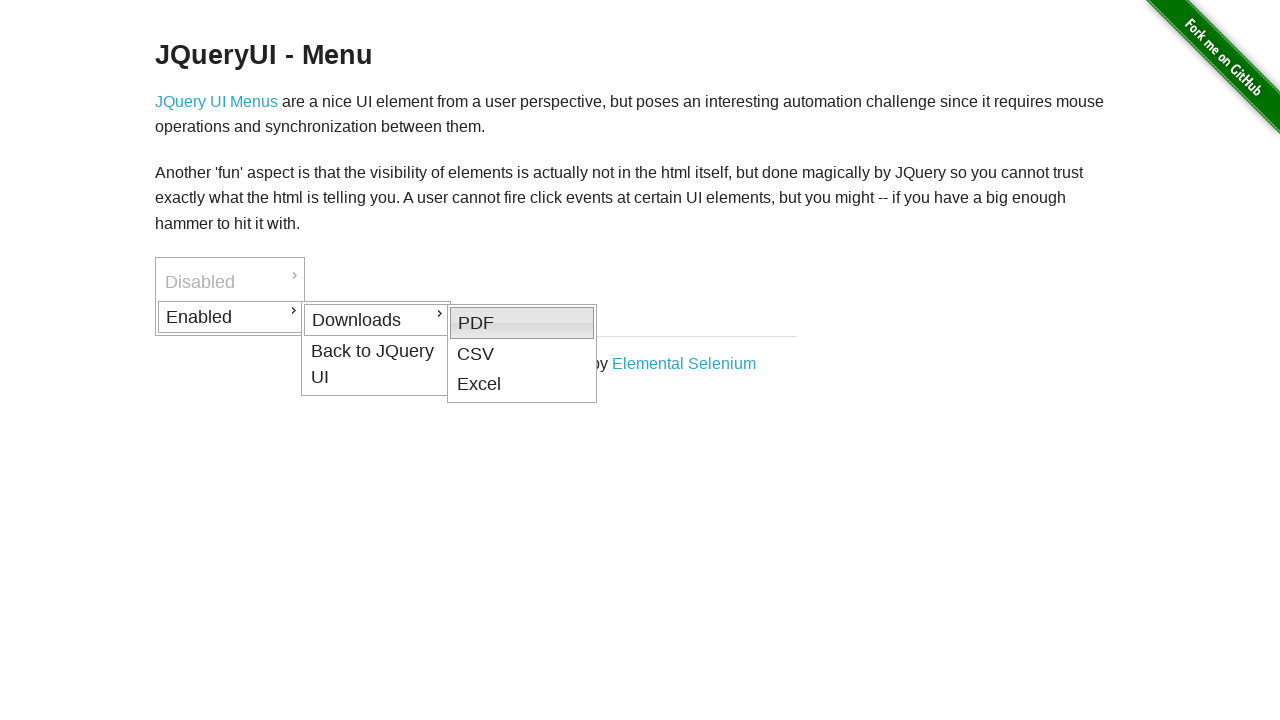

Waited 500ms before clicking PDF link
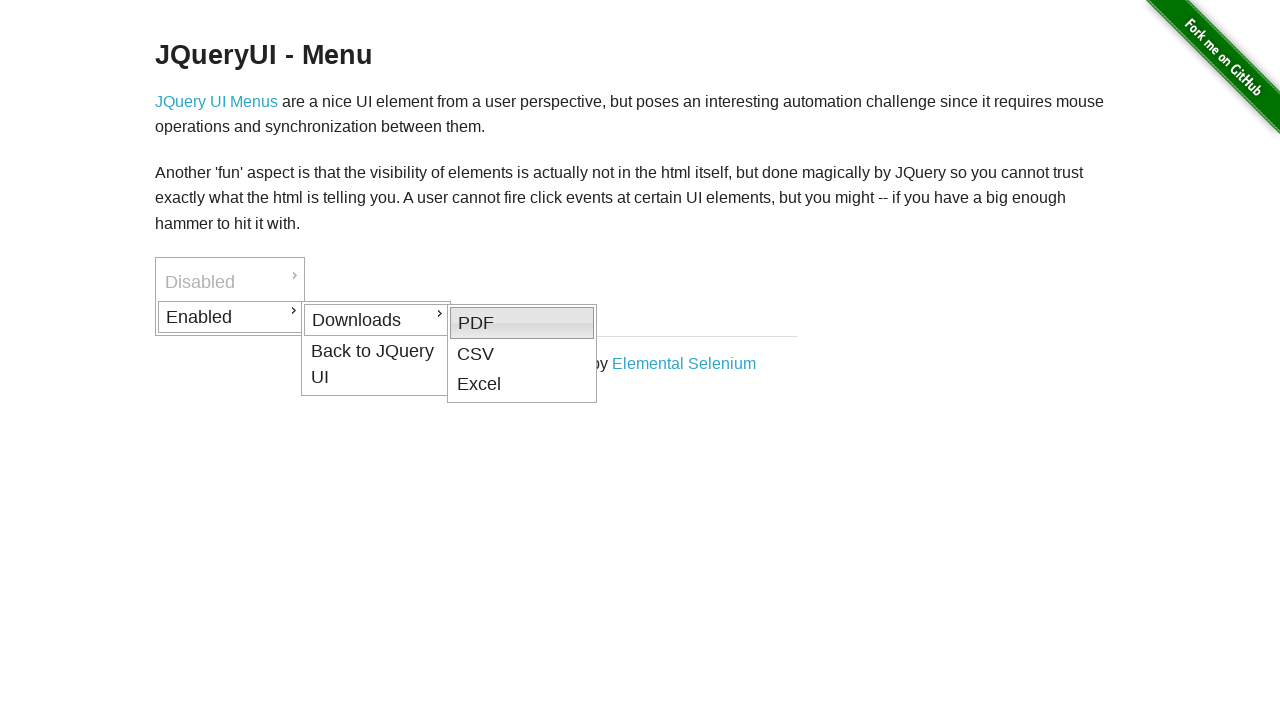

Clicked PDF download link at (522, 323) on #ui-id-5 >> a
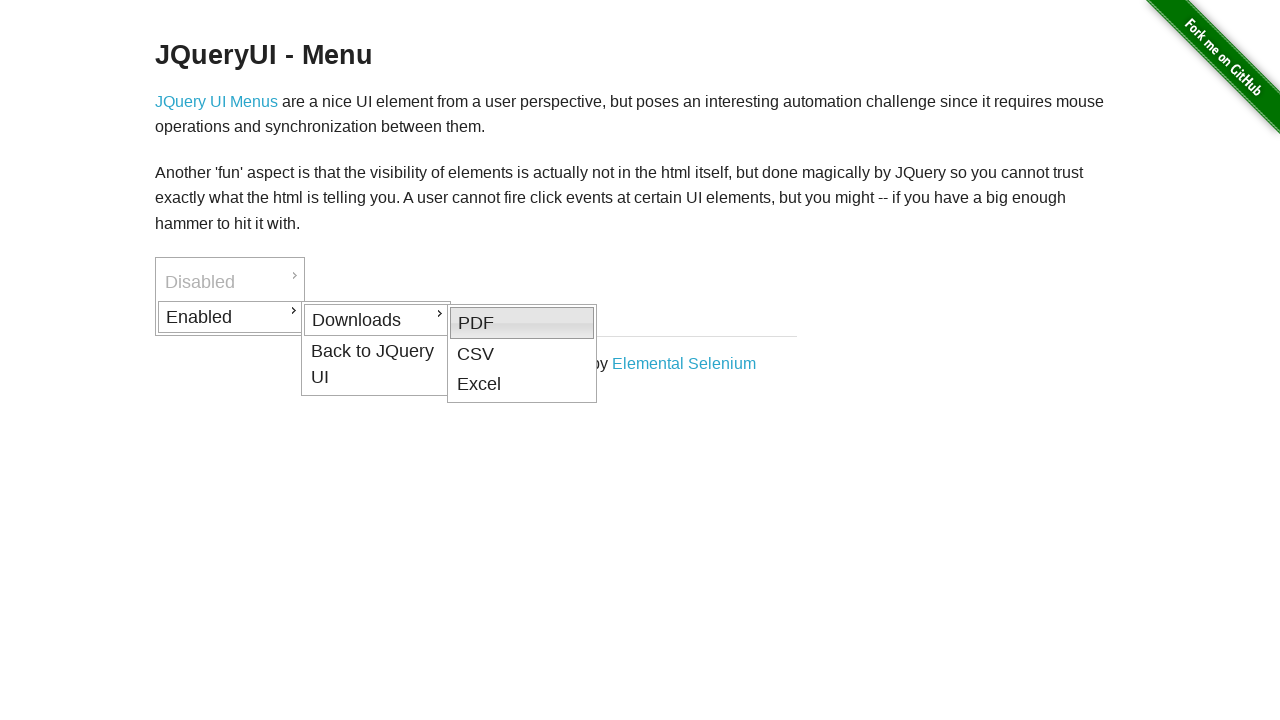

Hovered over menu root to reset state at (230, 282) on #ui-id-1
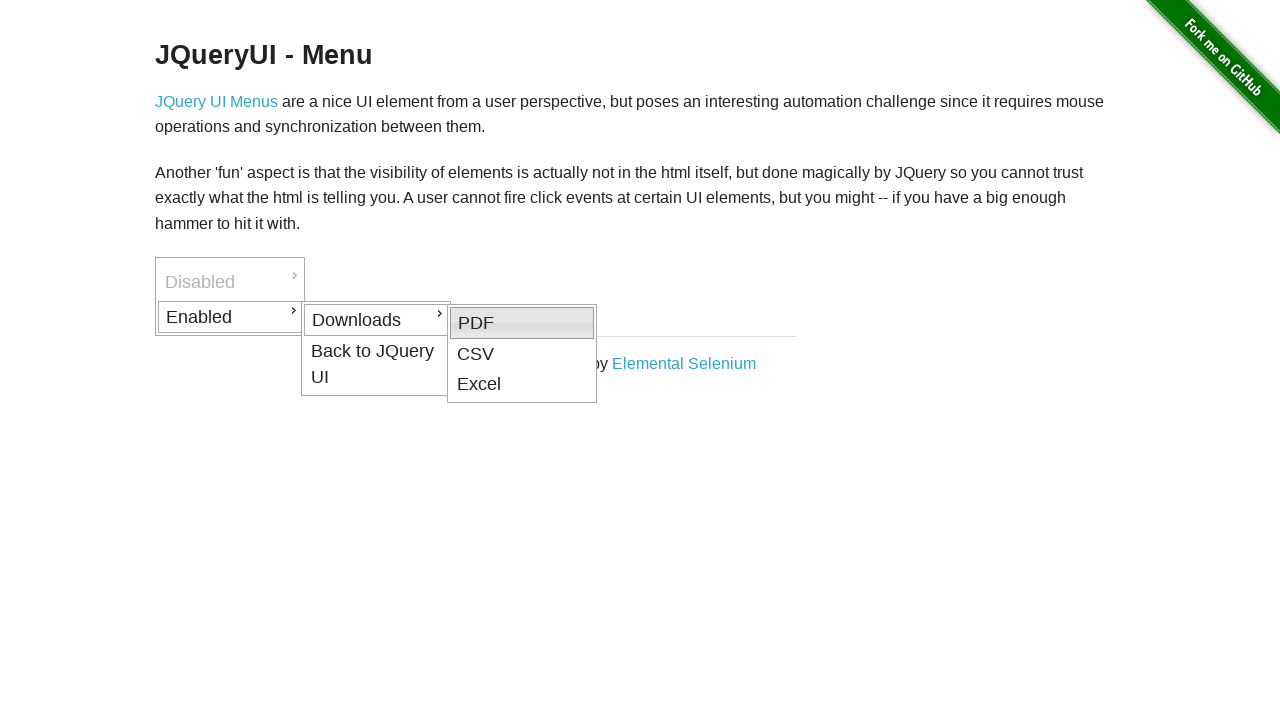

Waited 500ms for menu to reset
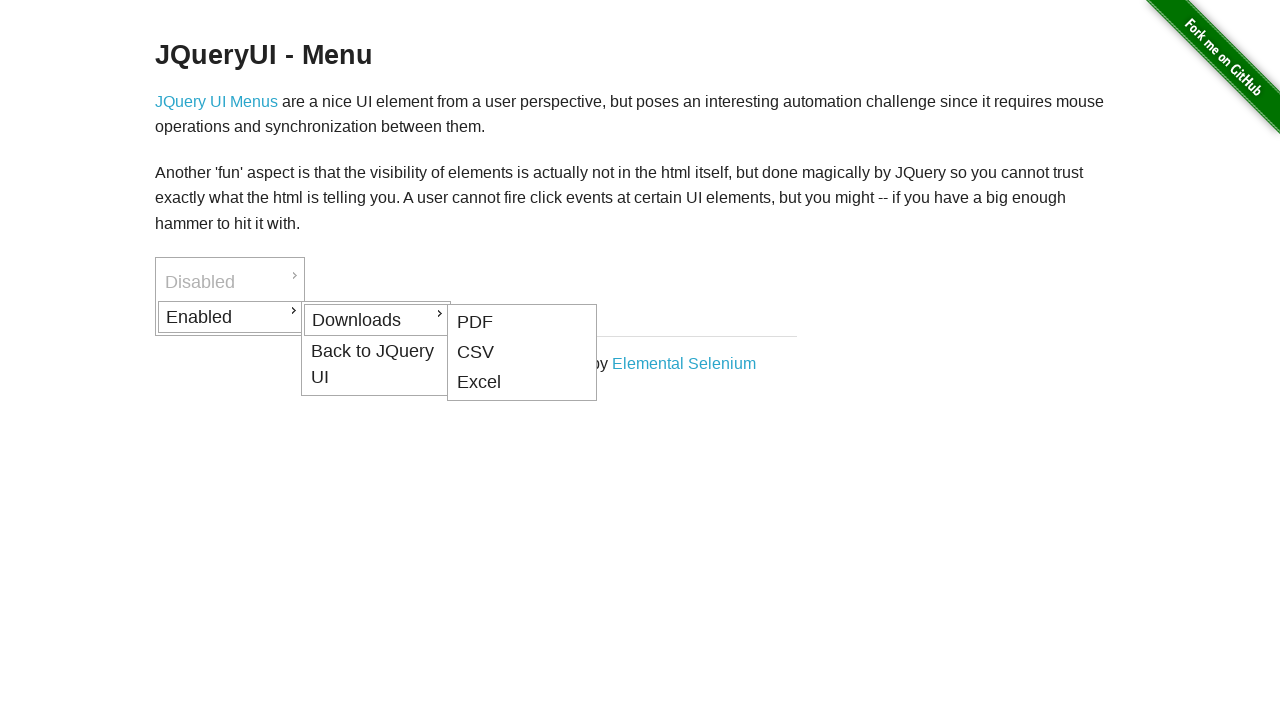

Hovered over 'Enabled' menu item to access Back link at (230, 317) on #ui-id-3
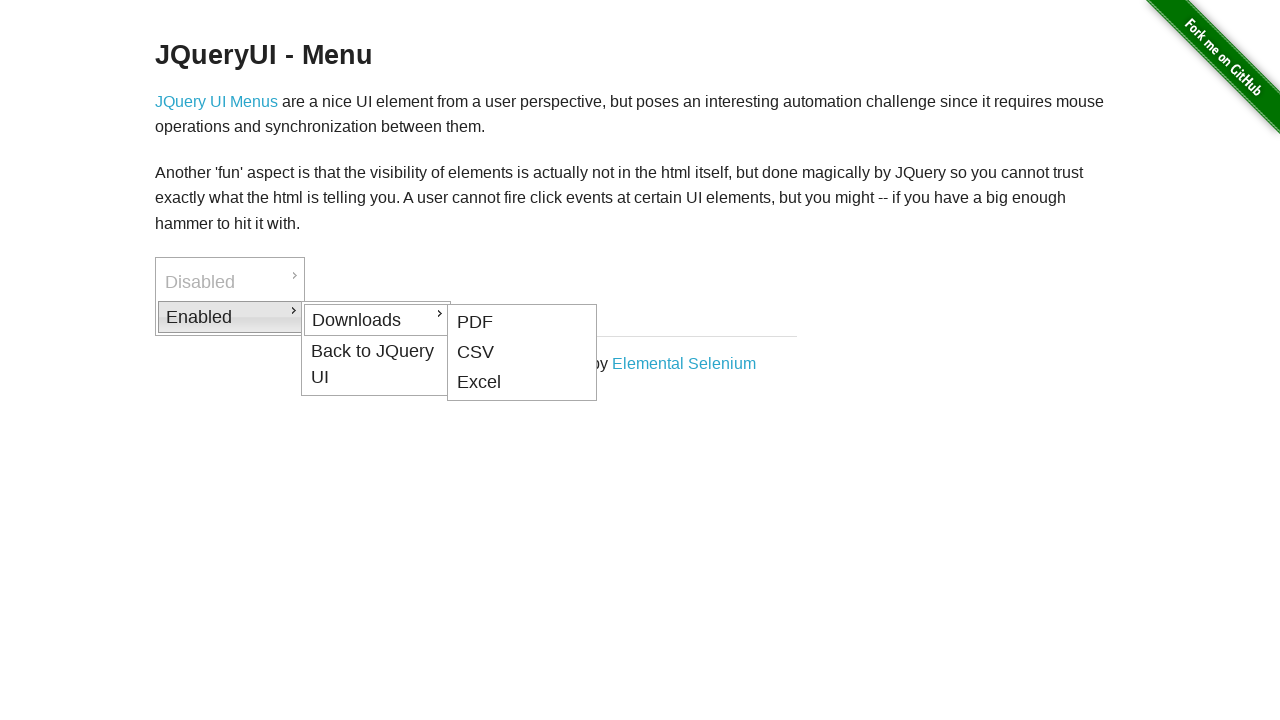

Waited 500ms for submenu animation
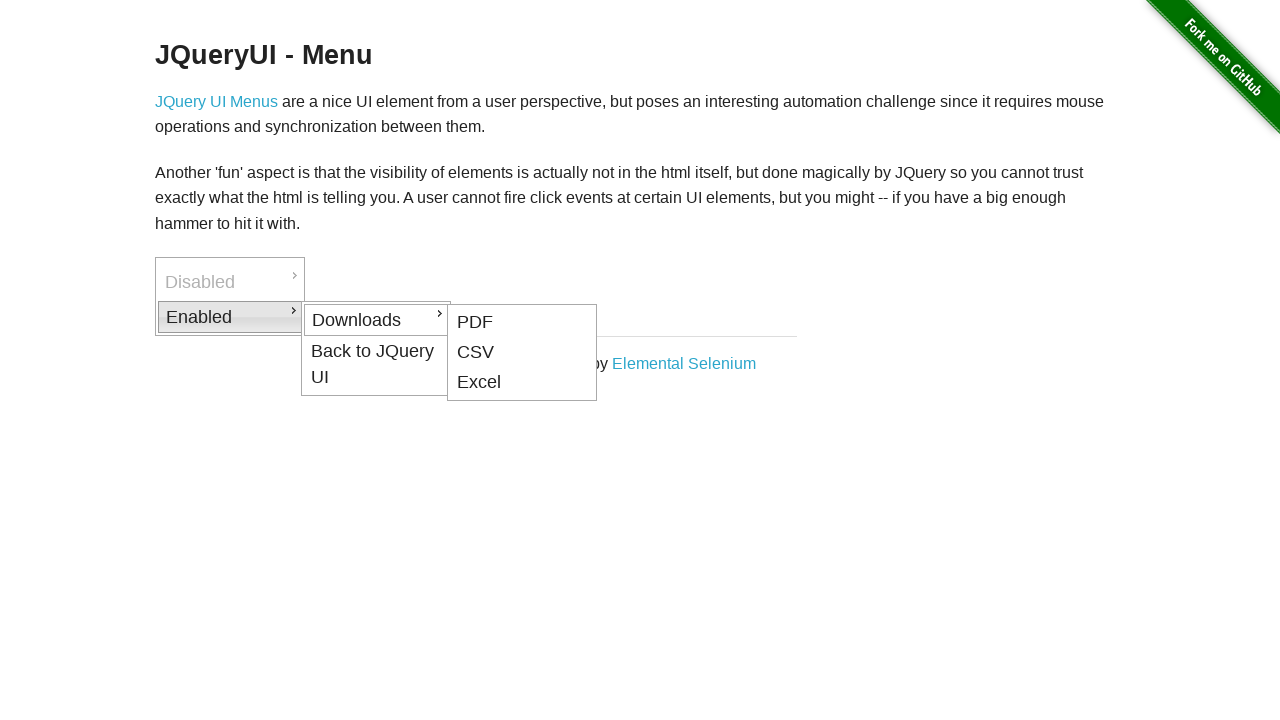

Hovered over 'Back to JQuery UI' link at (376, 364) on #ui-id-8
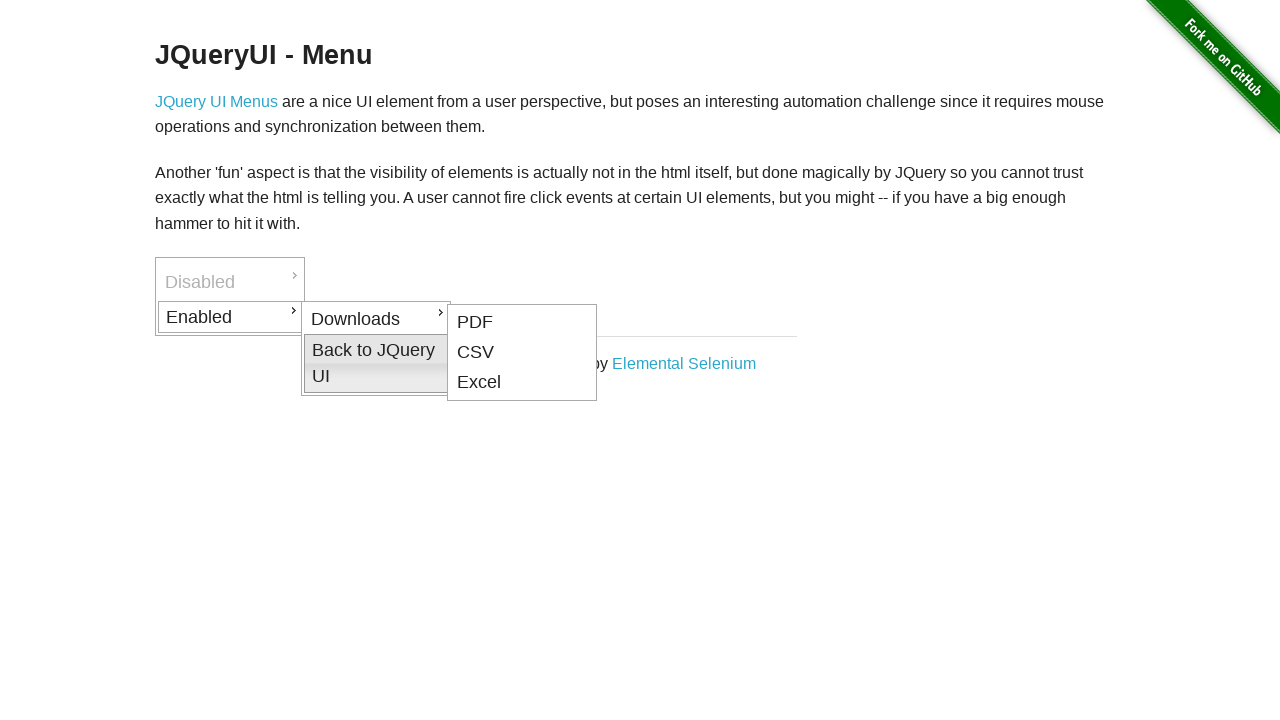

Waited 500ms before clicking Back link
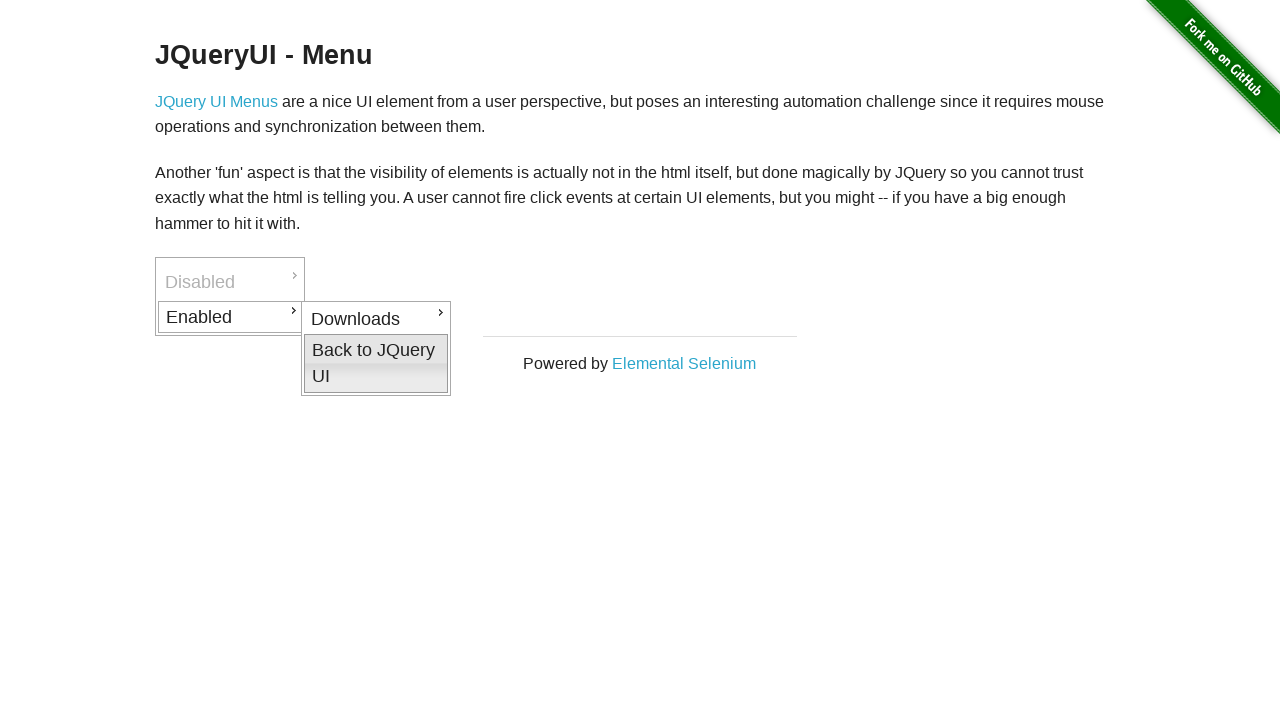

Clicked 'Back to JQuery UI' link at (376, 363) on #ui-id-8
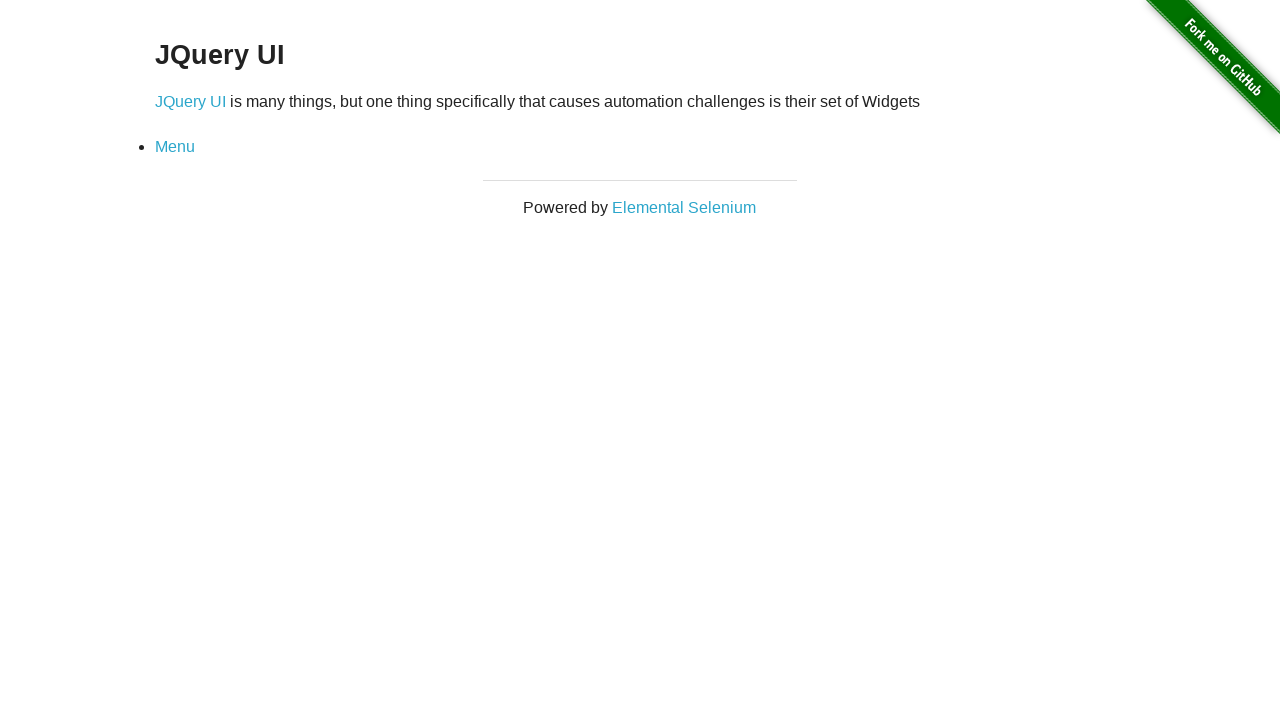

Waited for navigation to JQuery UI page
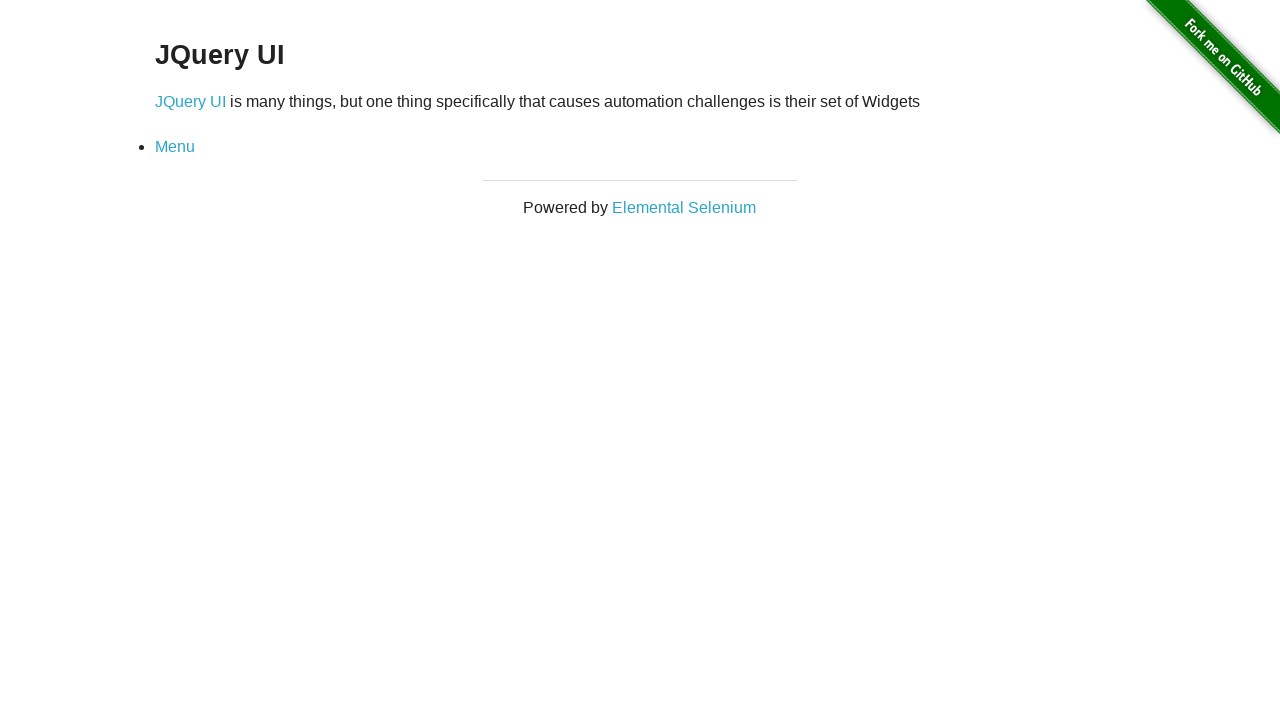

Verified successful navigation to JQuery UI page
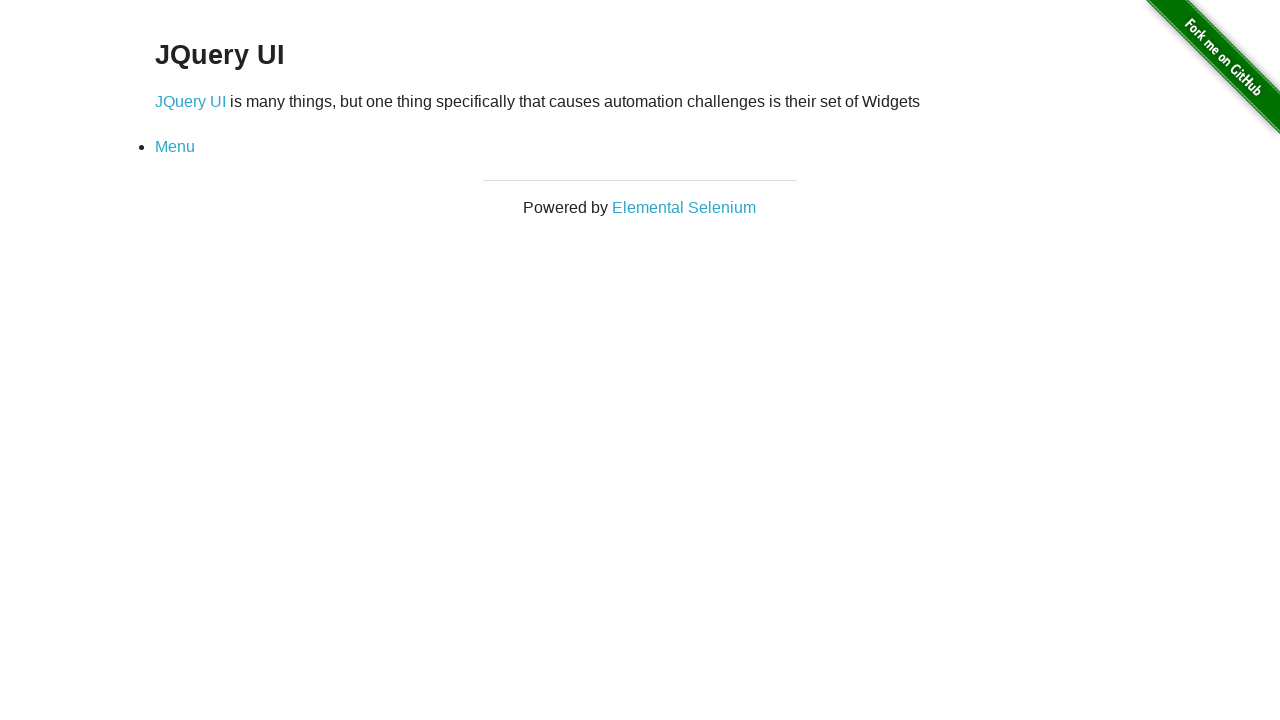

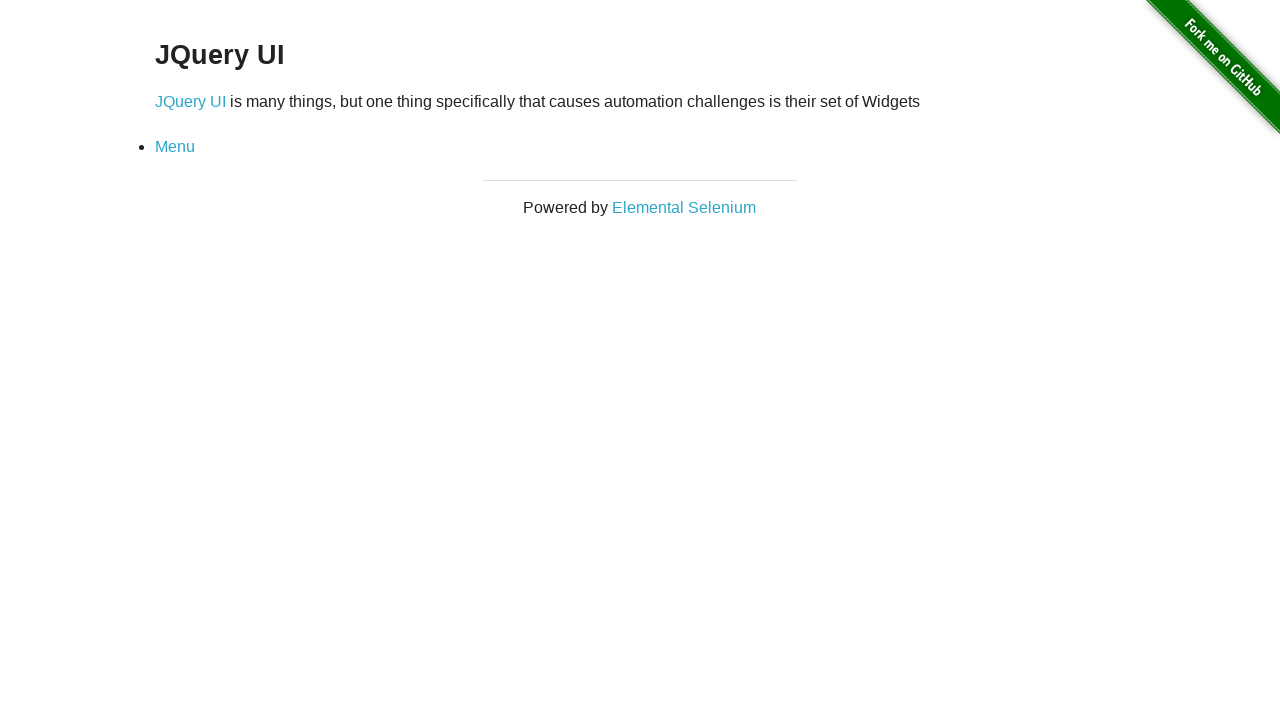